Tests the passenger count dropdown functionality by opening the dropdown, incrementing the adult passenger count 4 times, and closing the dropdown.

Starting URL: https://rahulshettyacademy.com/dropdownsPractise/

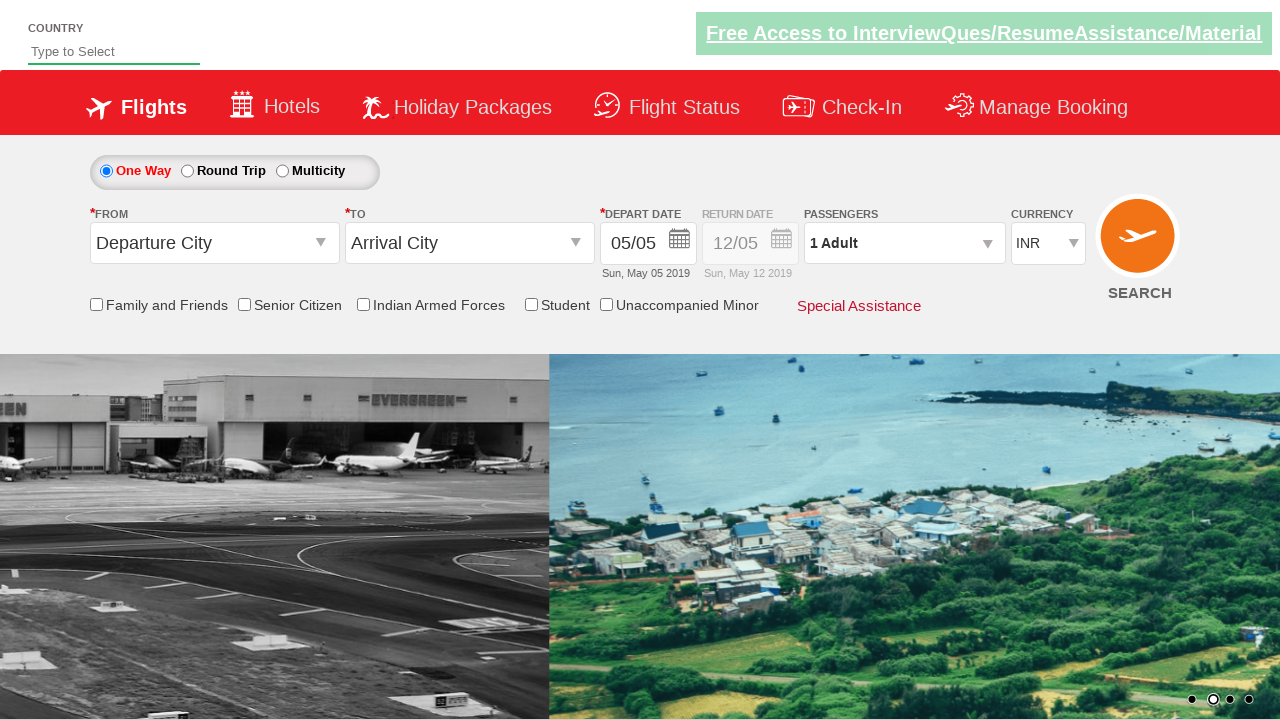

Clicked to open the passenger info dropdown at (904, 243) on xpath=//div[@id='divpaxinfo']
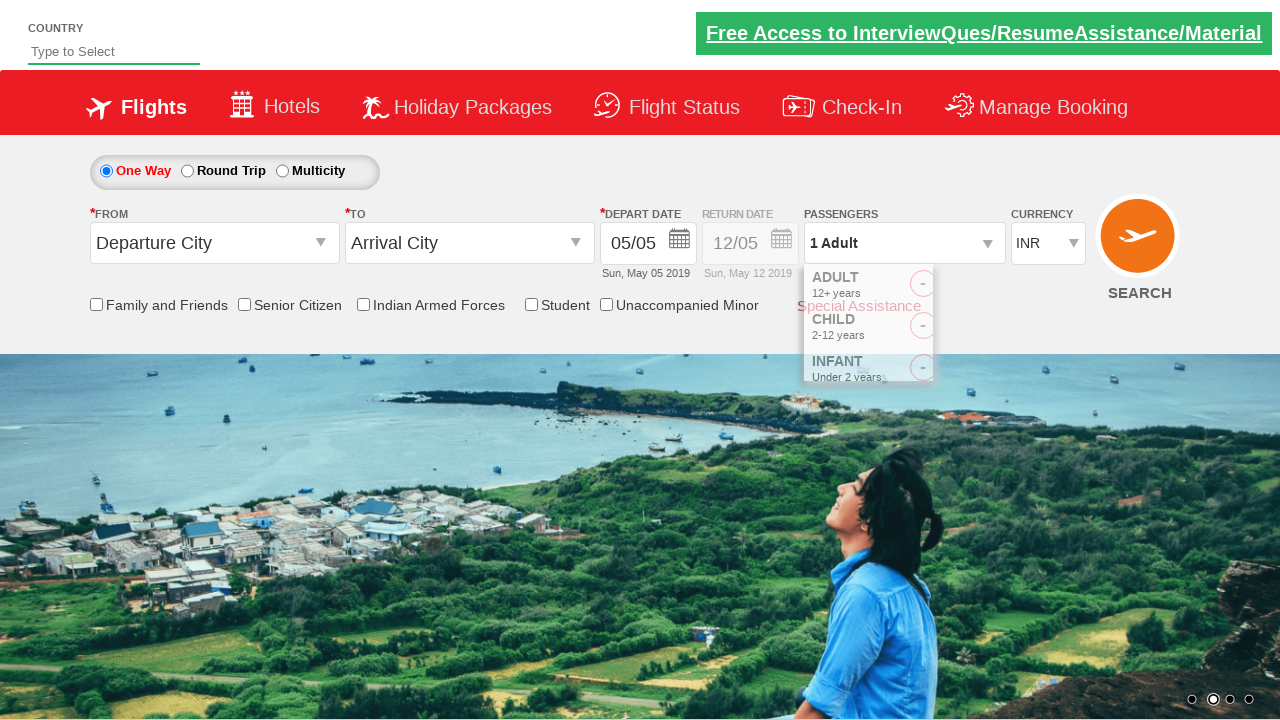

Passenger dropdown opened and increment button is visible
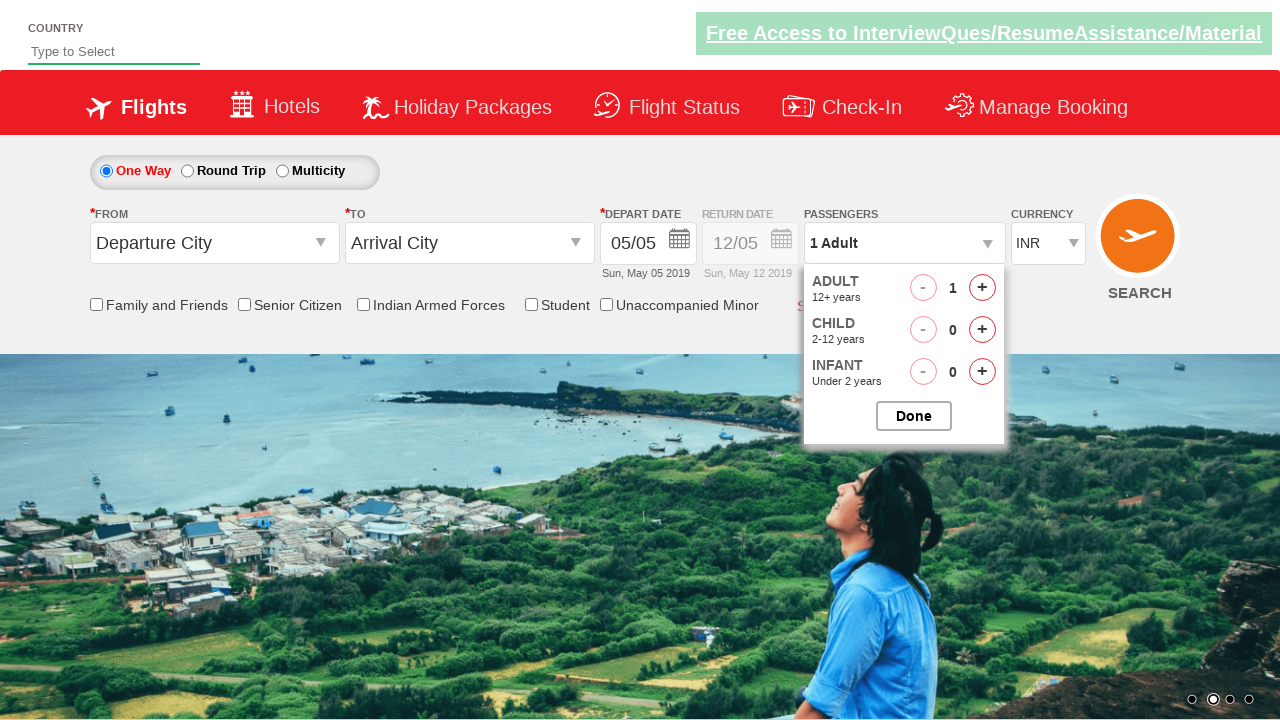

Incremented adult passenger count (increment #1 of 4) at (982, 288) on #hrefIncAdt
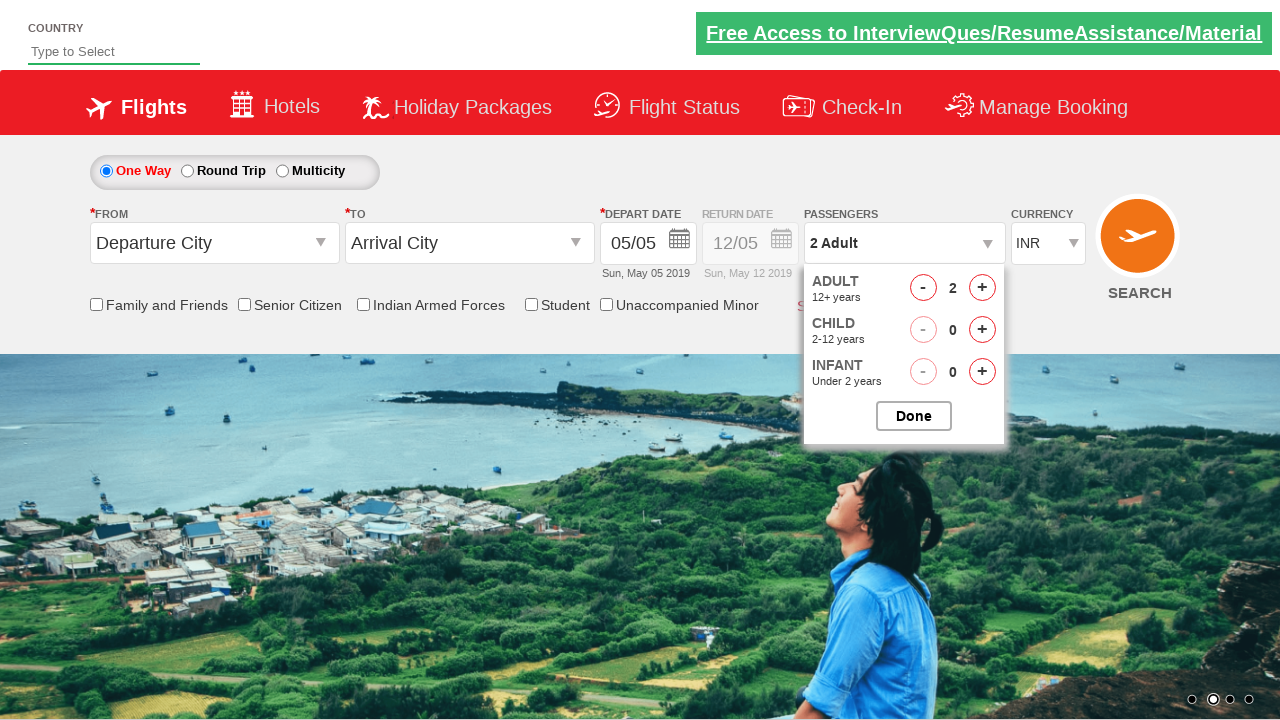

Incremented adult passenger count (increment #2 of 4) at (982, 288) on #hrefIncAdt
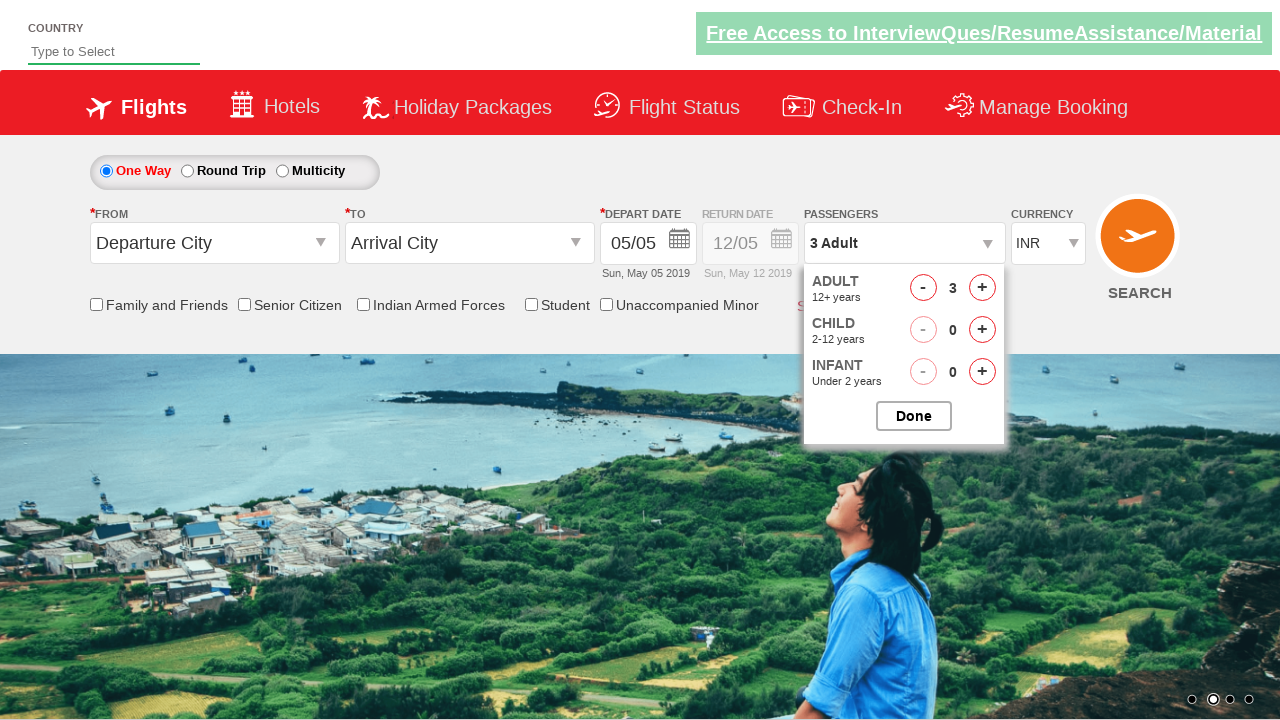

Incremented adult passenger count (increment #3 of 4) at (982, 288) on #hrefIncAdt
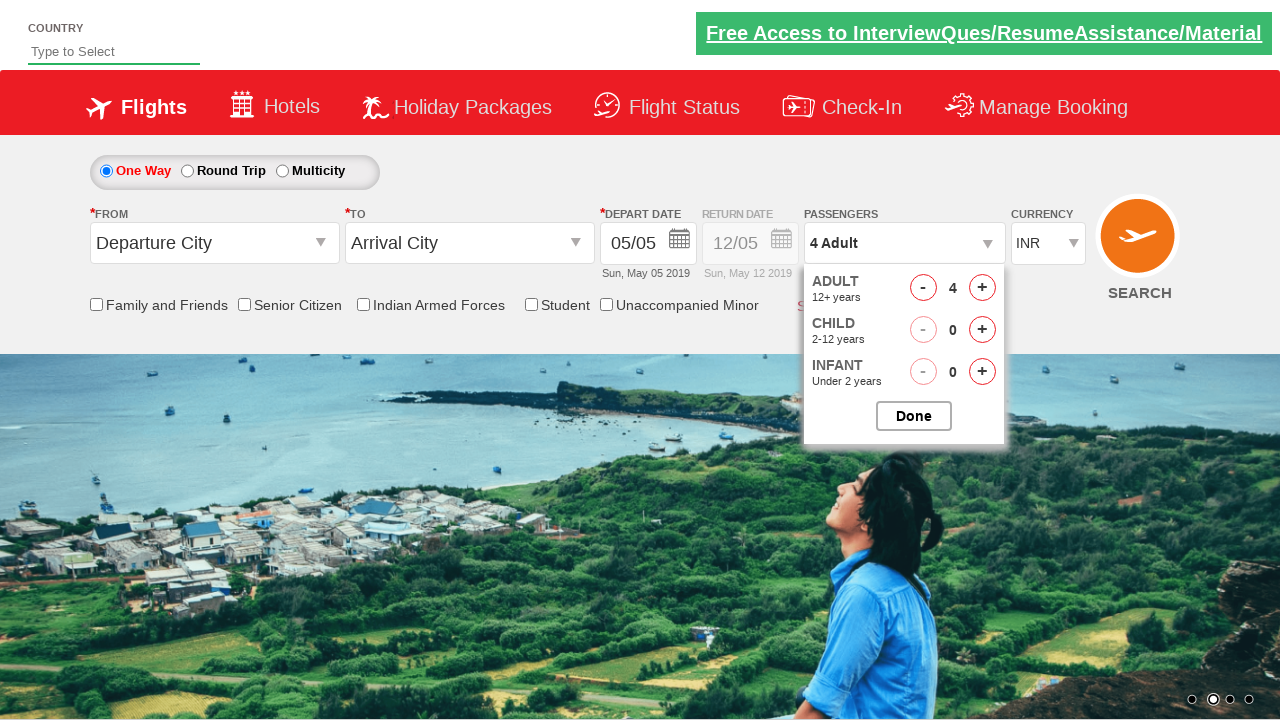

Incremented adult passenger count (increment #4 of 4) at (982, 288) on #hrefIncAdt
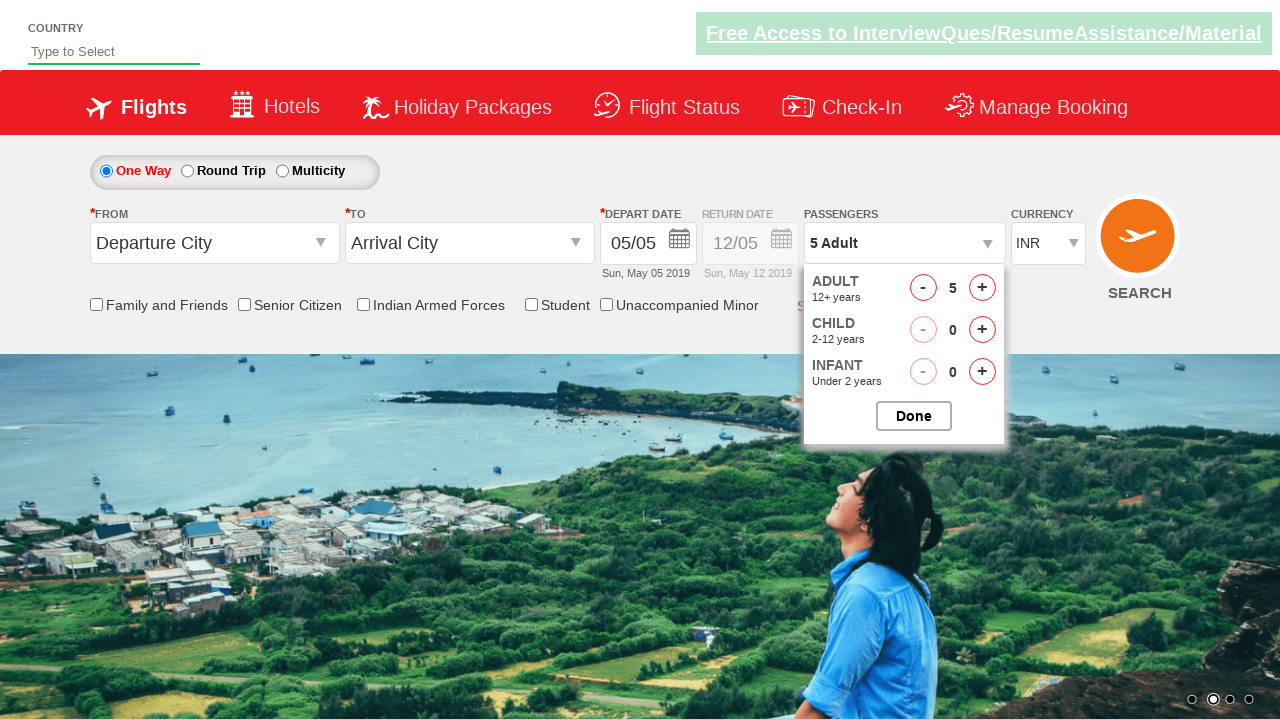

Closed the passenger options dropdown at (914, 416) on #btnclosepaxoption
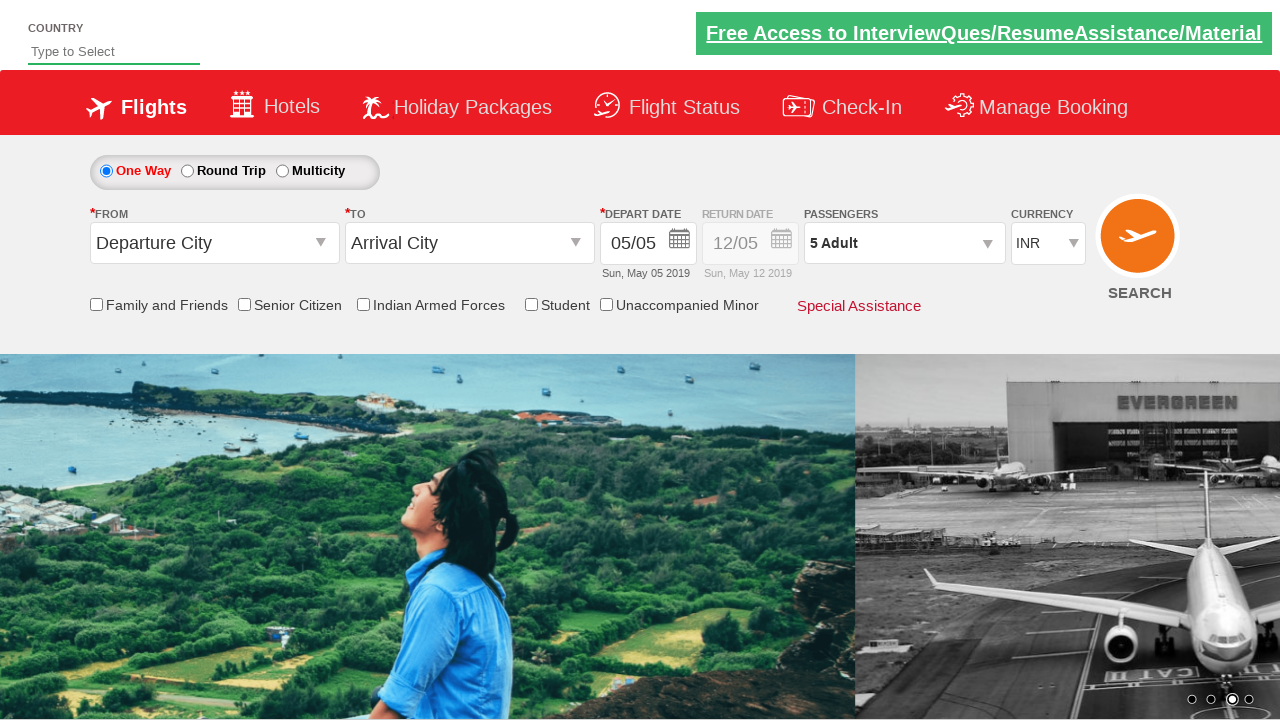

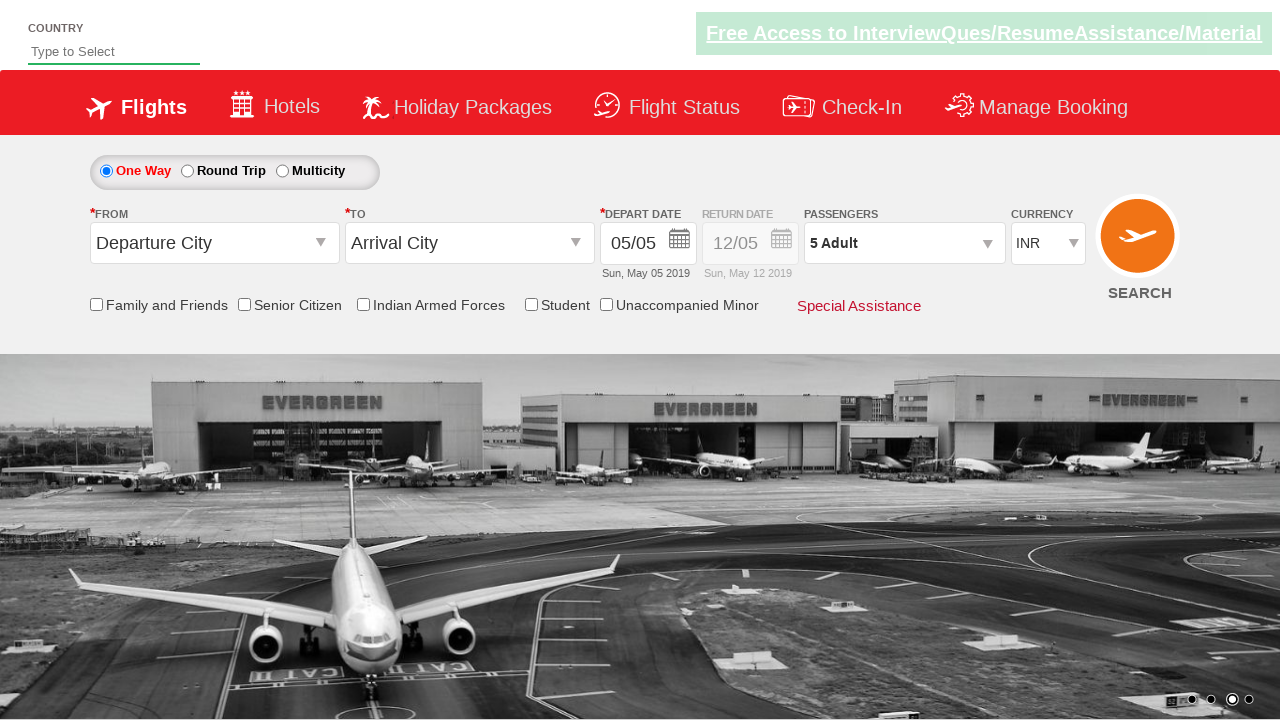